Tests various dropdown interactions including auto-suggest dropdown, select dropdown with currency selection, and dynamic passenger count dropdown

Starting URL: https://rahulshettyacademy.com/dropdownsPractise/

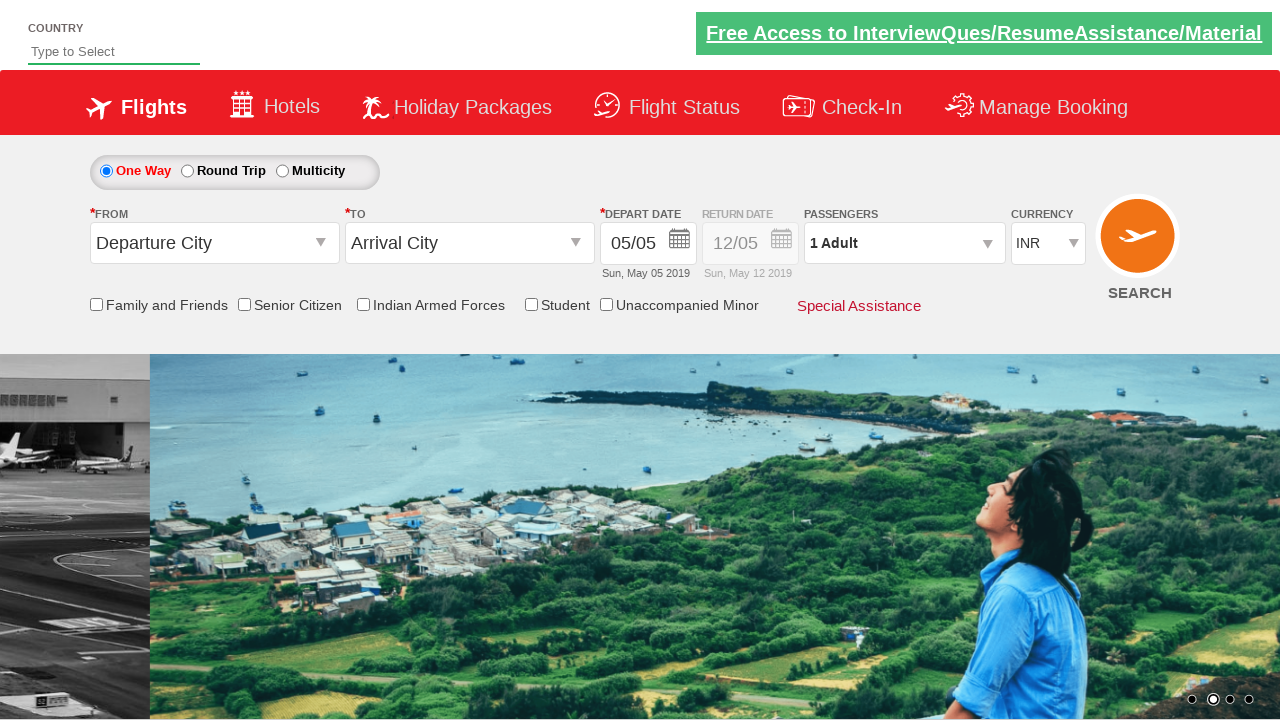

Filled auto-suggest field with 'ind' on #autosuggest
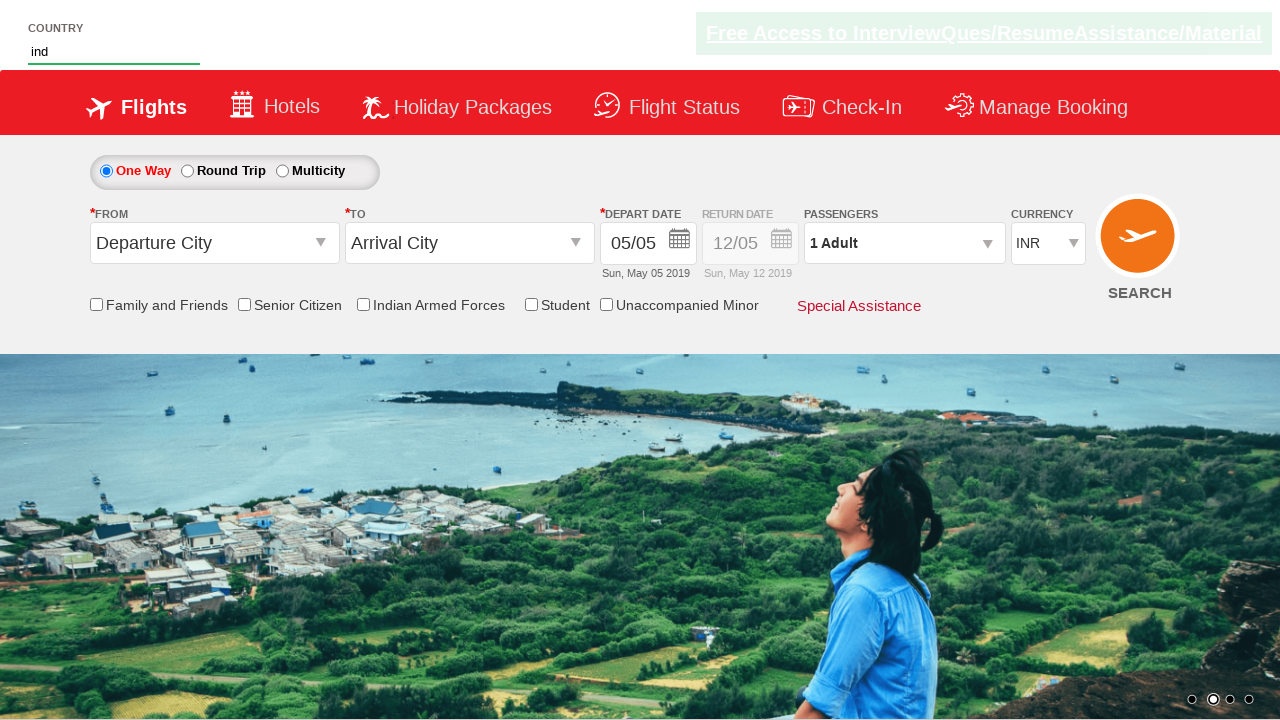

Auto-suggest dropdown options appeared
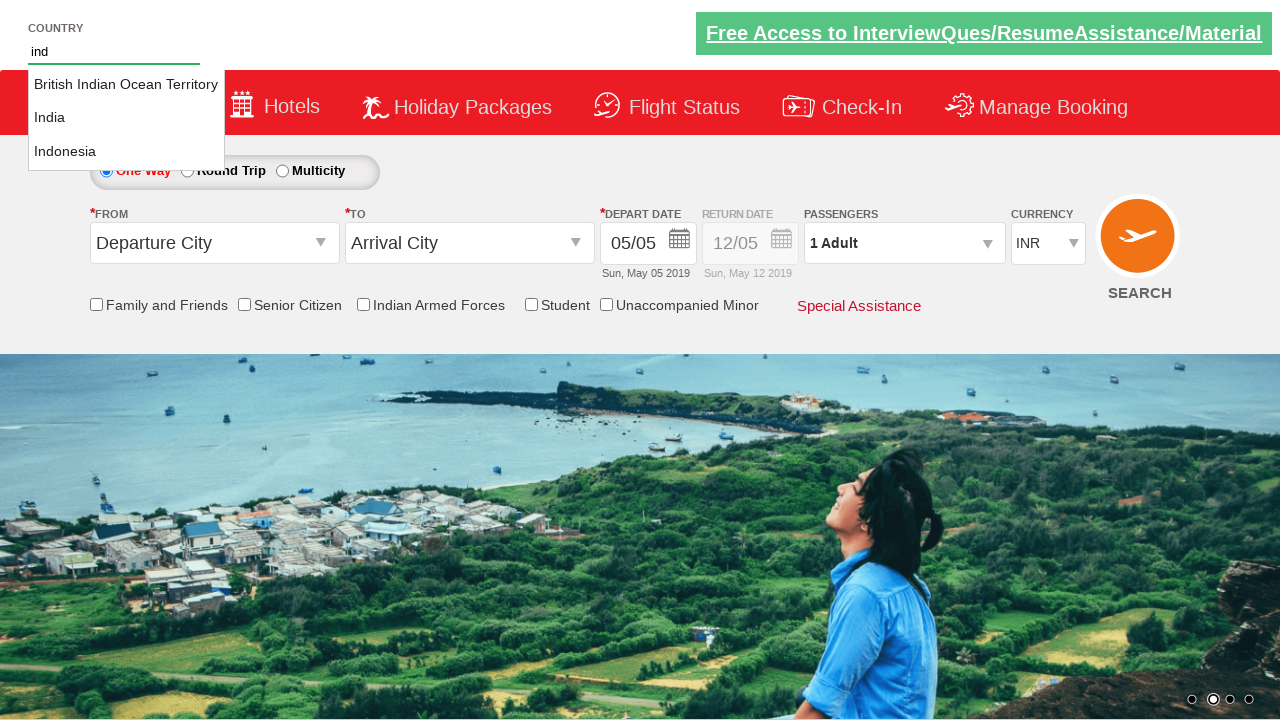

Retrieved all auto-suggest option elements
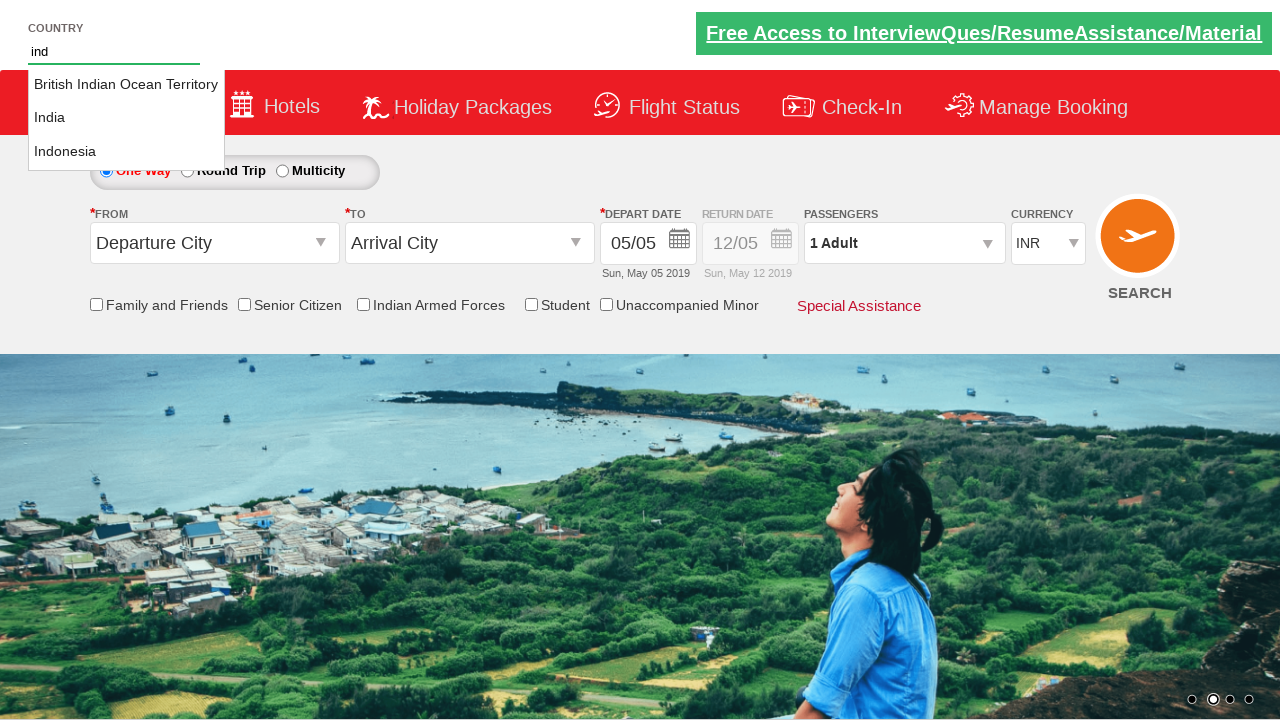

Selected 'India' from auto-suggest dropdown at (126, 118) on xpath=//li[@class='ui-menu-item']//a >> nth=1
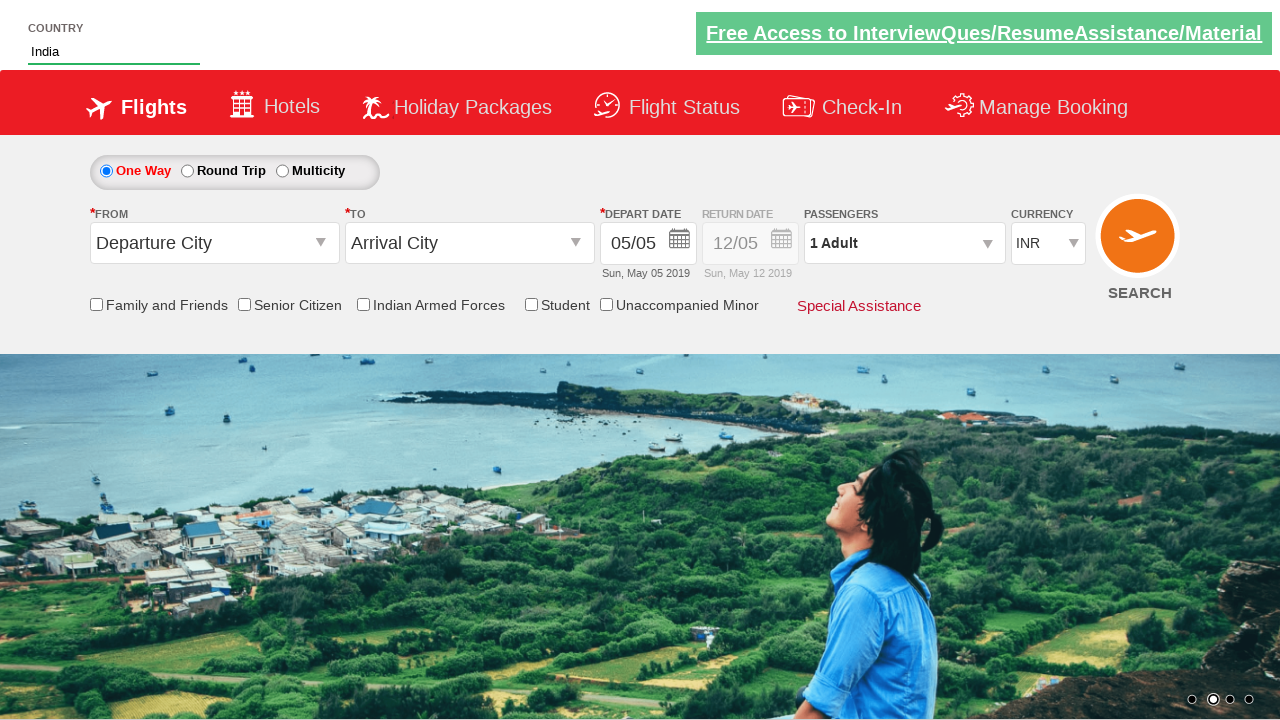

Selected AED currency by index 2 on #ctl00_mainContent_DropDownListCurrency
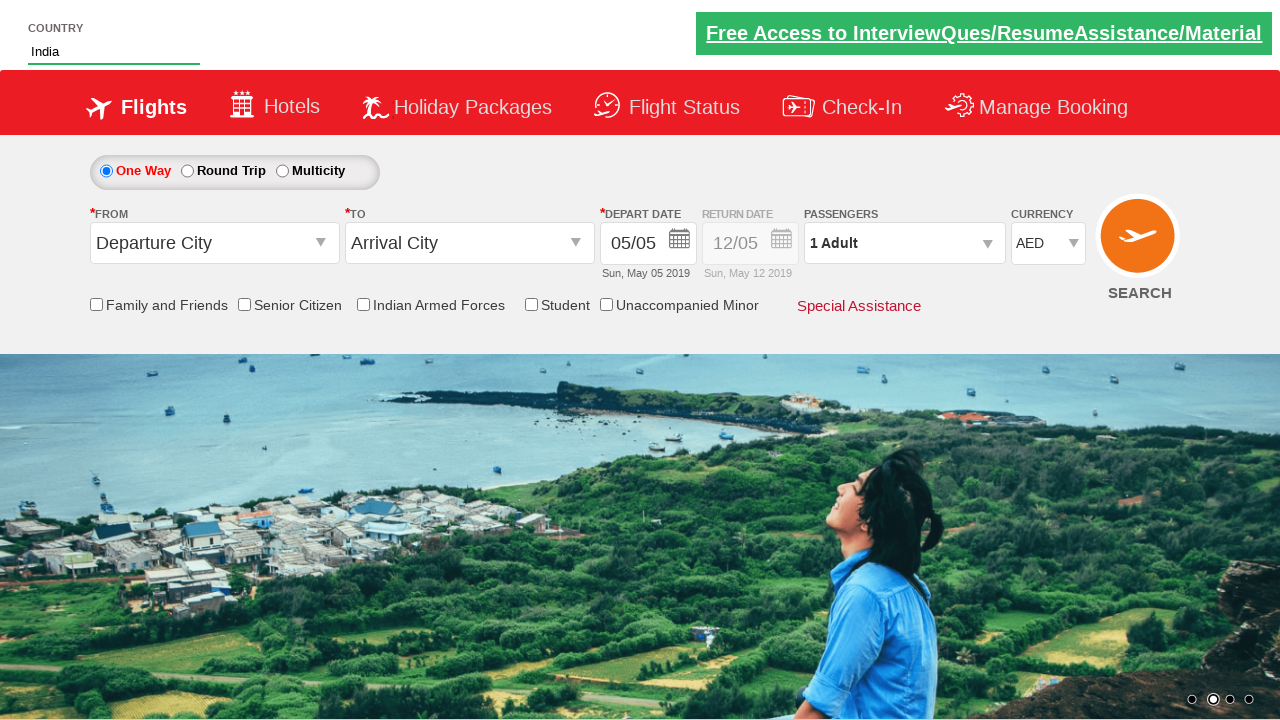

Selected USD currency by value on #ctl00_mainContent_DropDownListCurrency
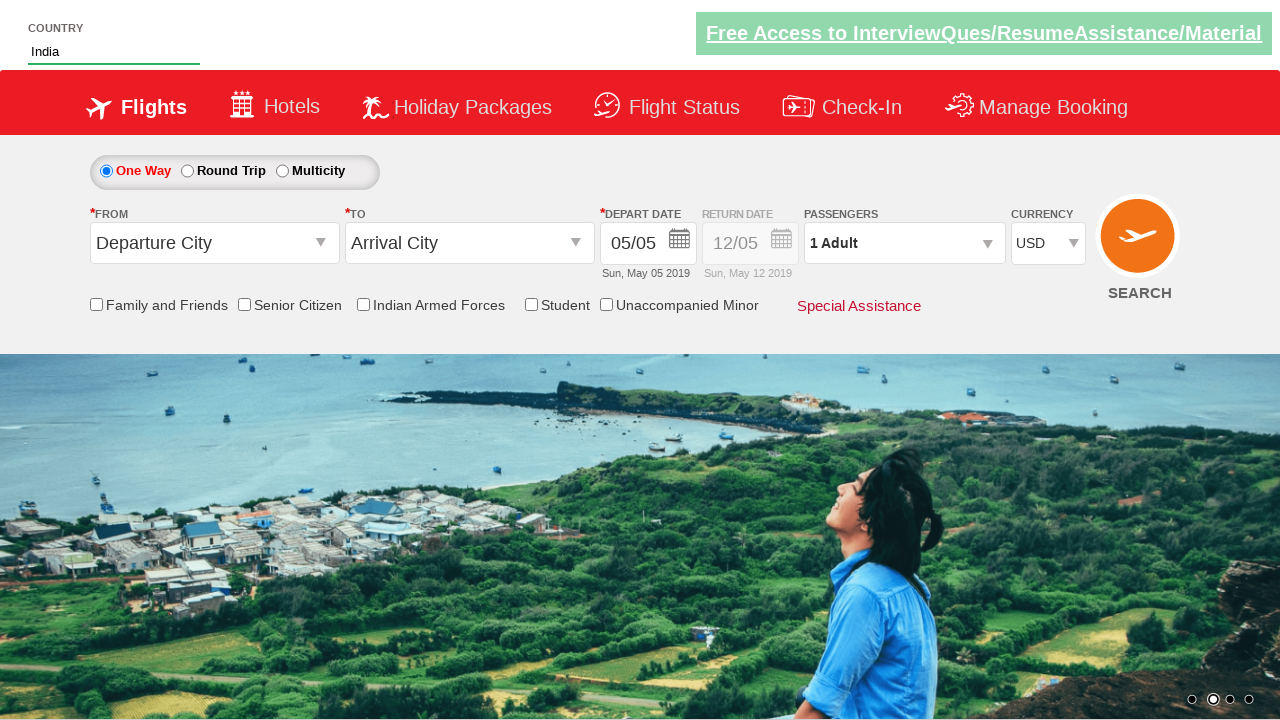

Clicked passenger info dropdown to open it at (904, 243) on #divpaxinfo
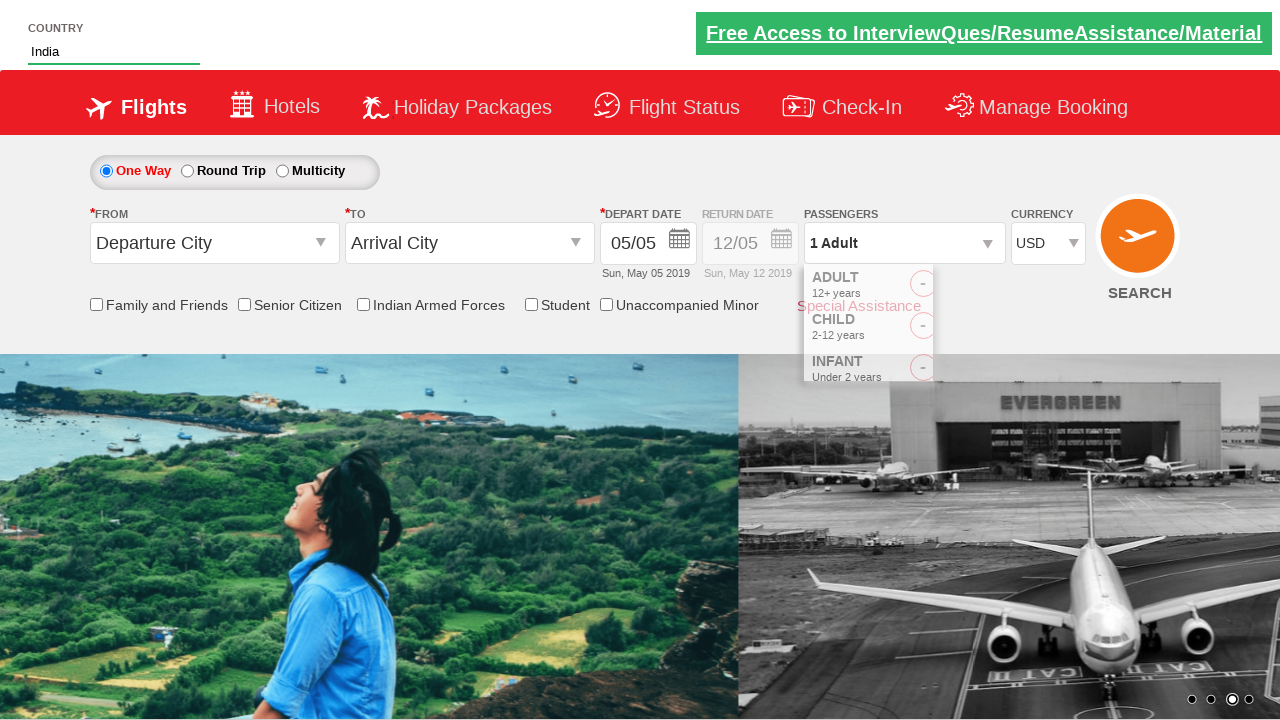

Incremented adult count (iteration 1/4) at (982, 288) on #hrefIncAdt
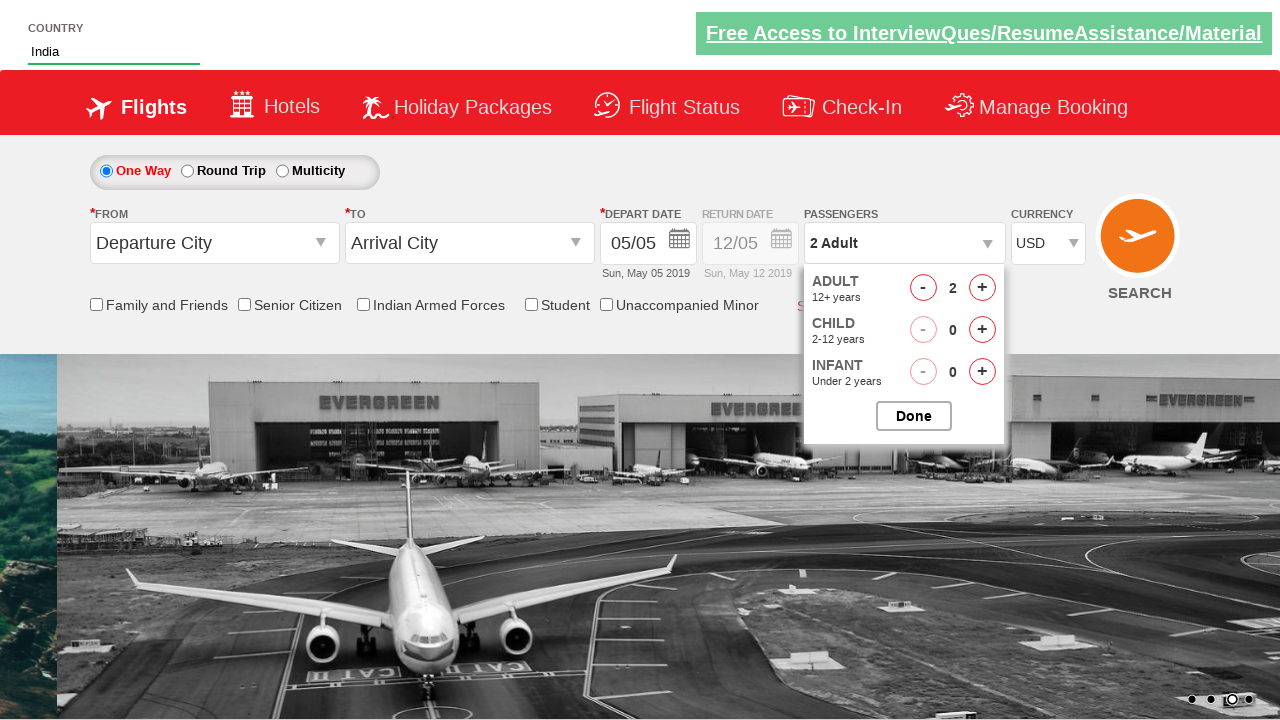

Incremented adult count (iteration 2/4) at (982, 288) on #hrefIncAdt
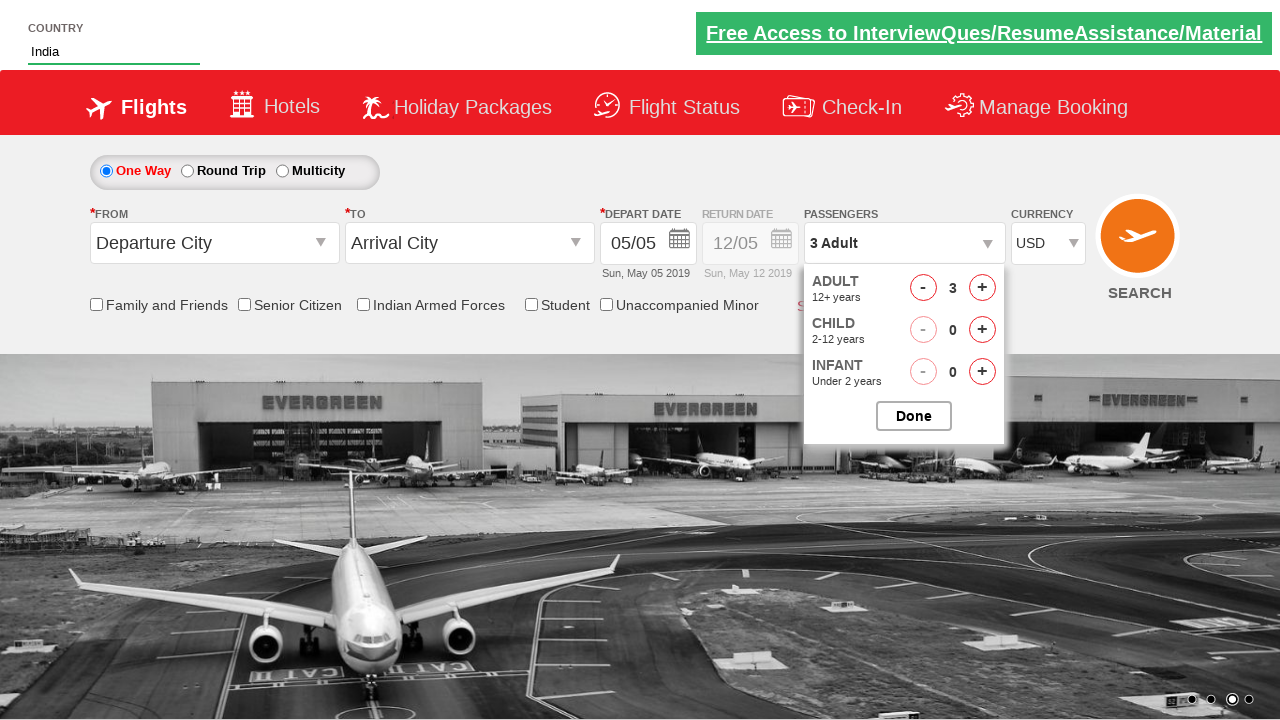

Incremented adult count (iteration 3/4) at (982, 288) on #hrefIncAdt
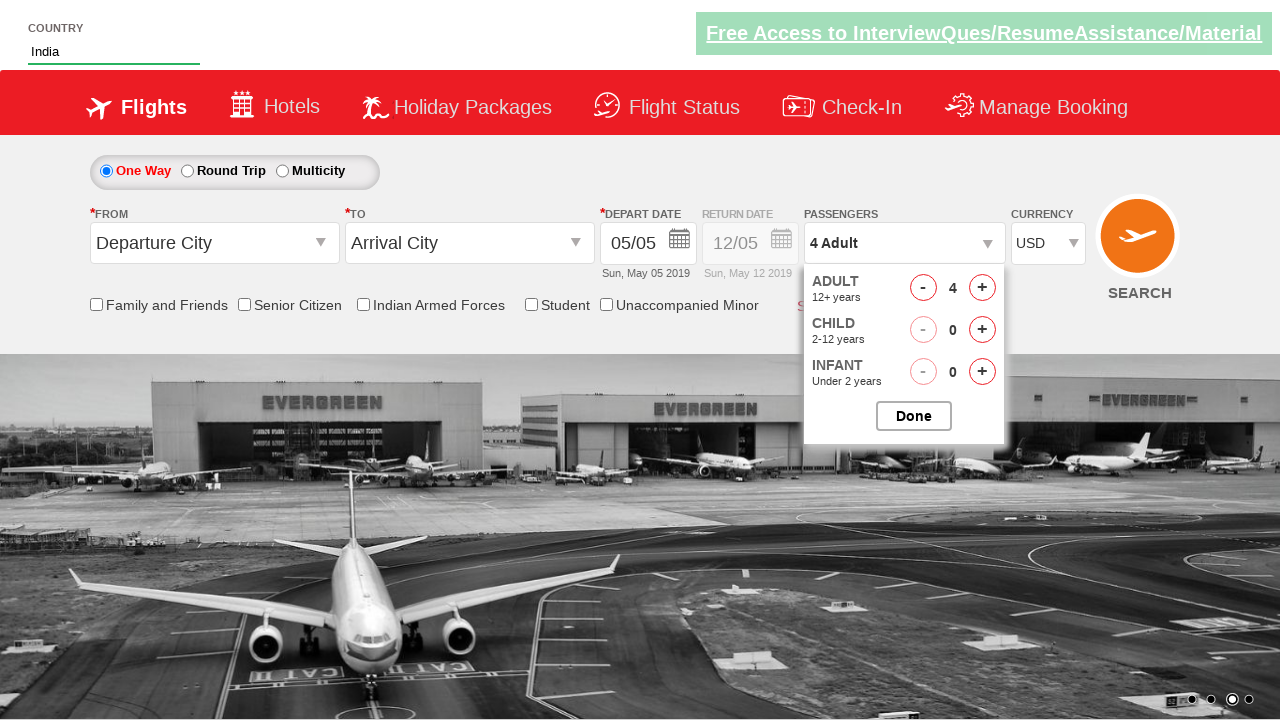

Incremented adult count (iteration 4/4) at (982, 288) on #hrefIncAdt
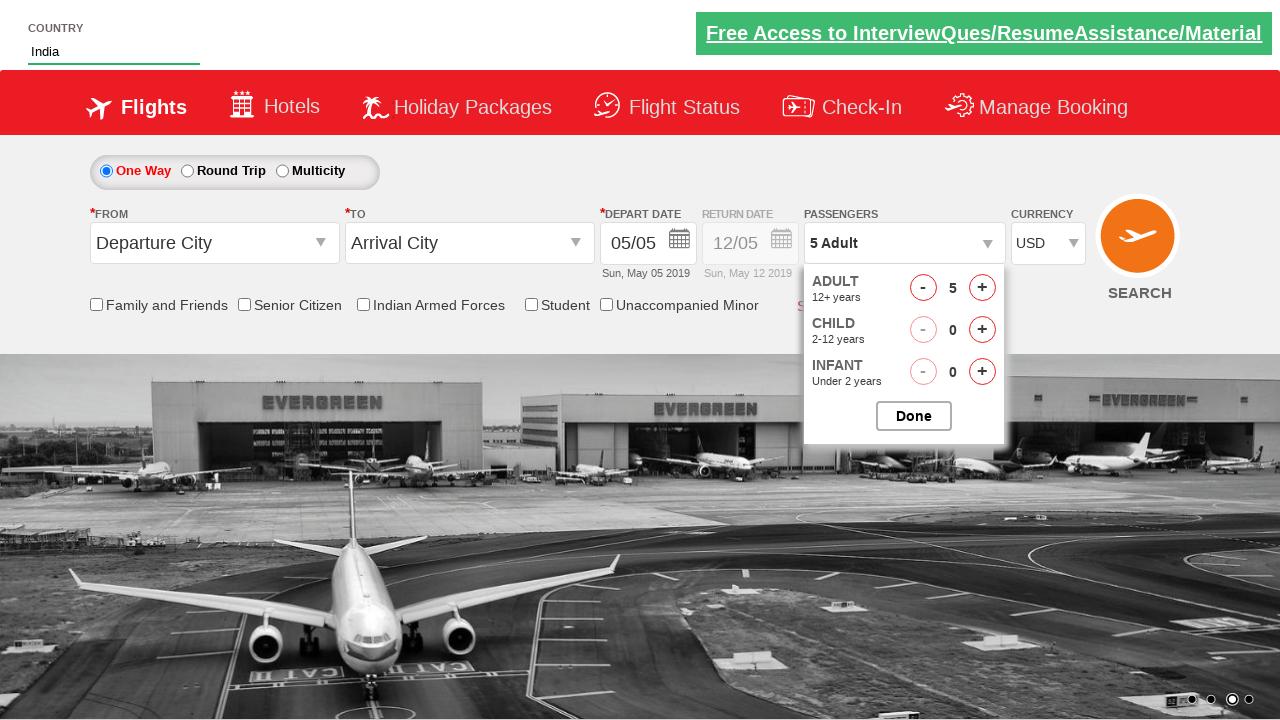

Incremented child count at (982, 330) on #hrefIncChd
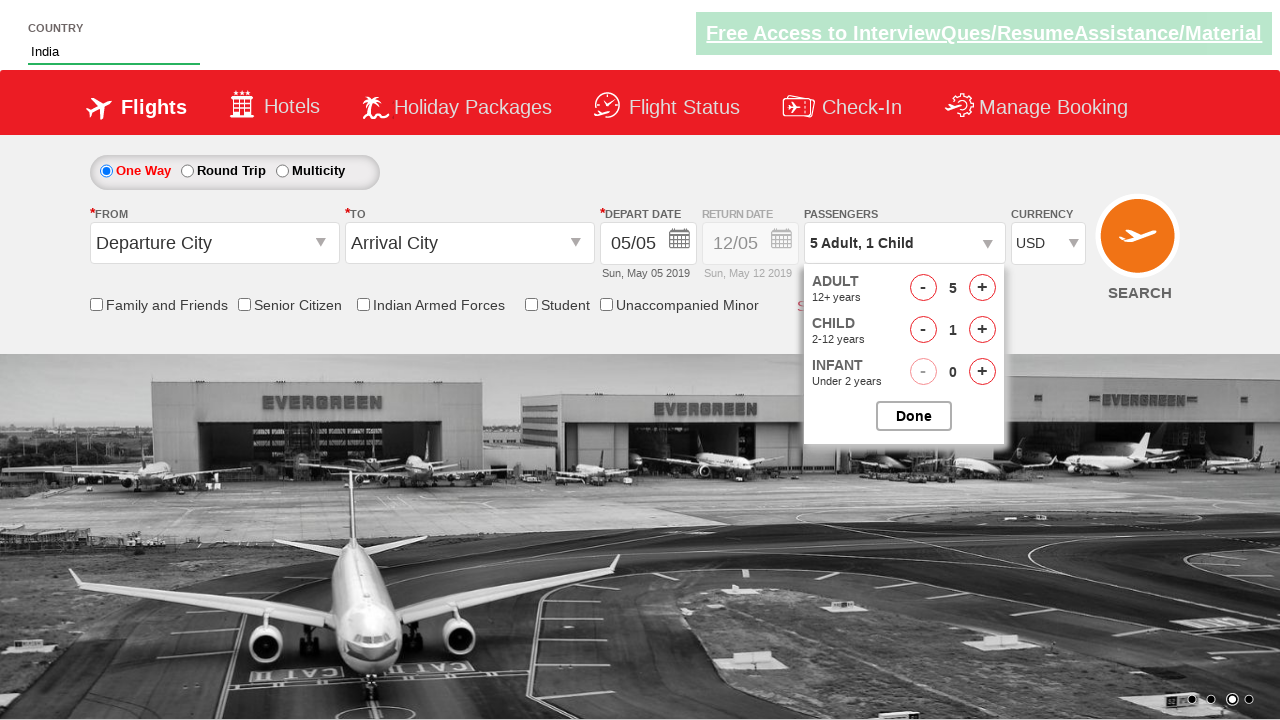

Incremented infant count at (982, 372) on #hrefIncInf
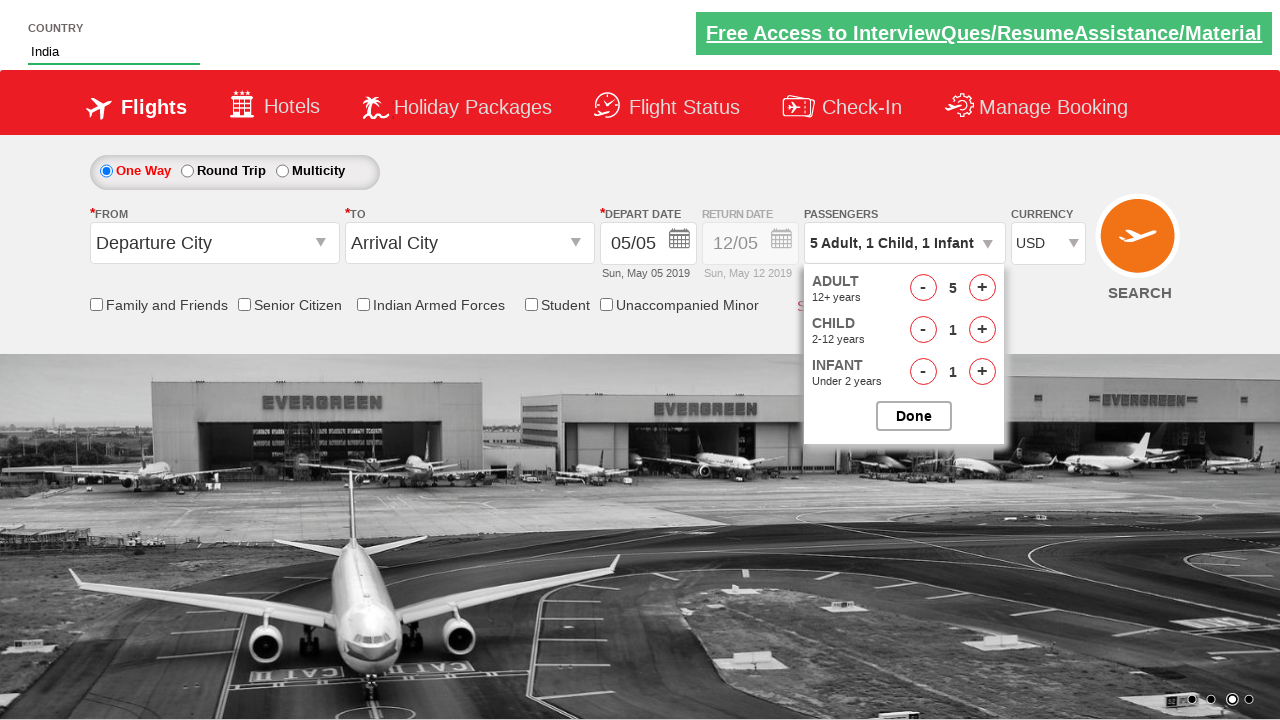

Closed passenger dropdown by clicking done button at (914, 416) on .buttonN
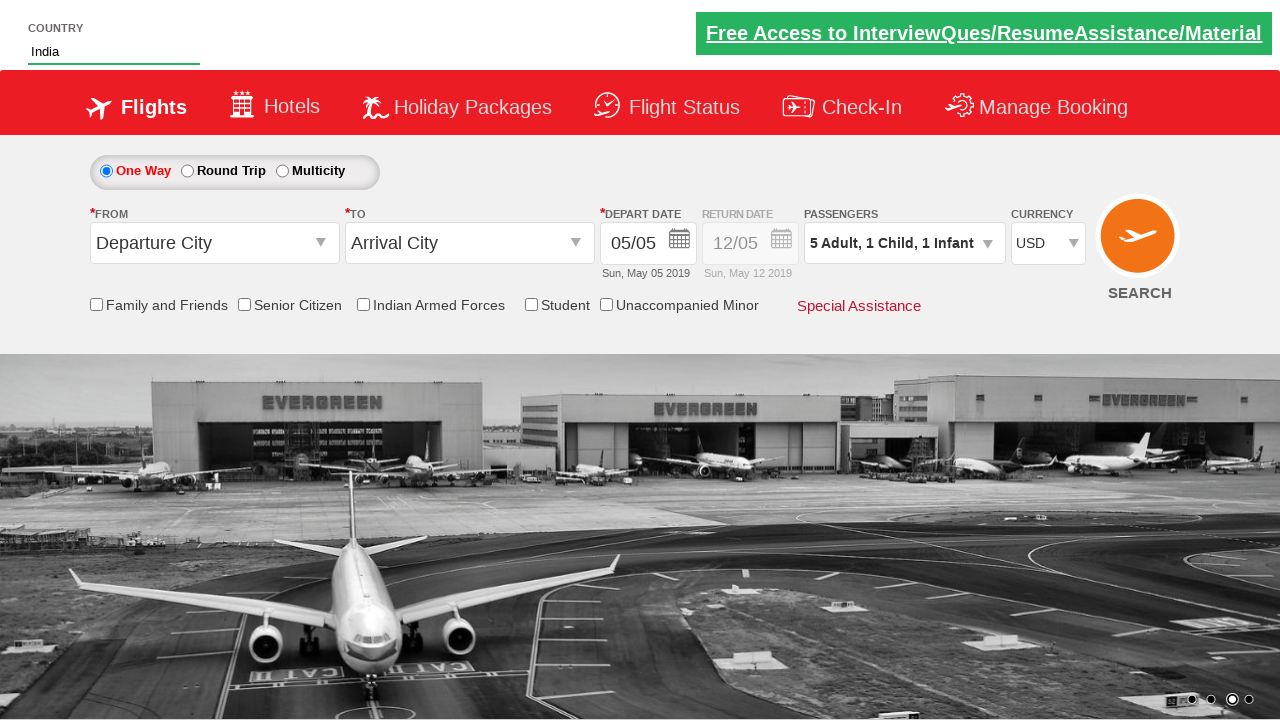

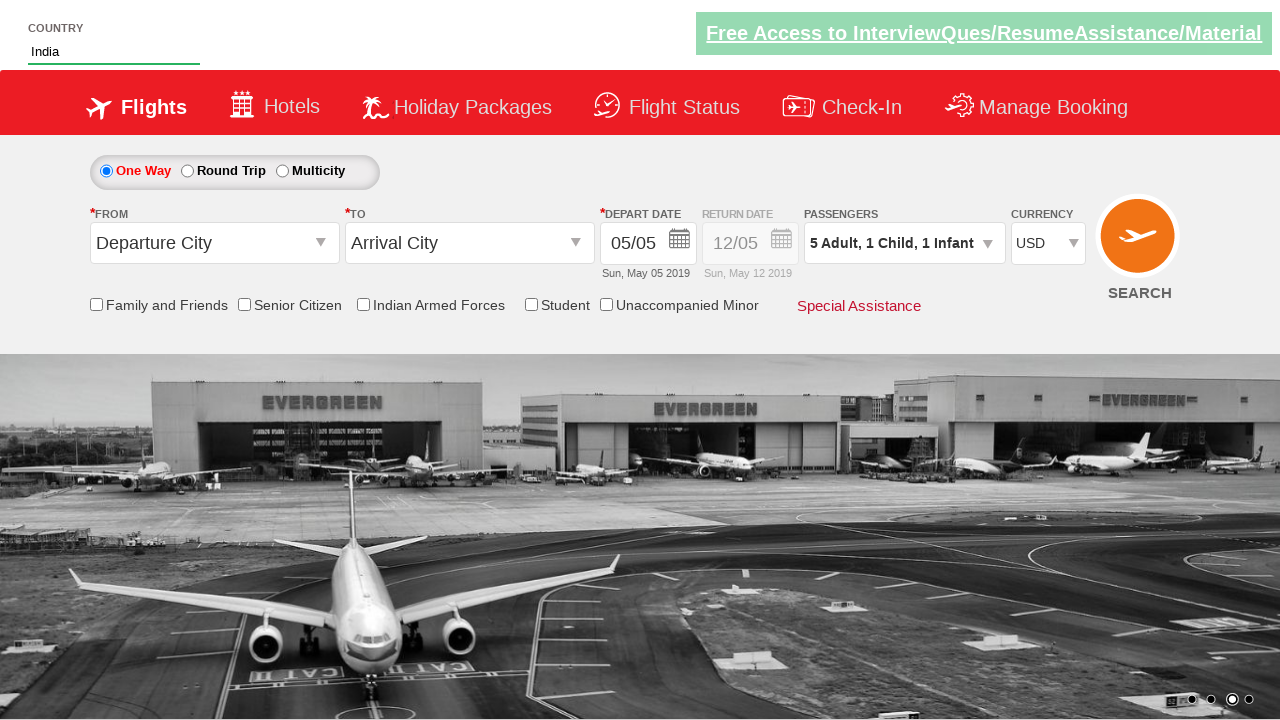